Tests handling JavaScript alert dialogs by entering text and accepting alerts

Starting URL: https://rahulshettyacademy.com/AutomationPractice/

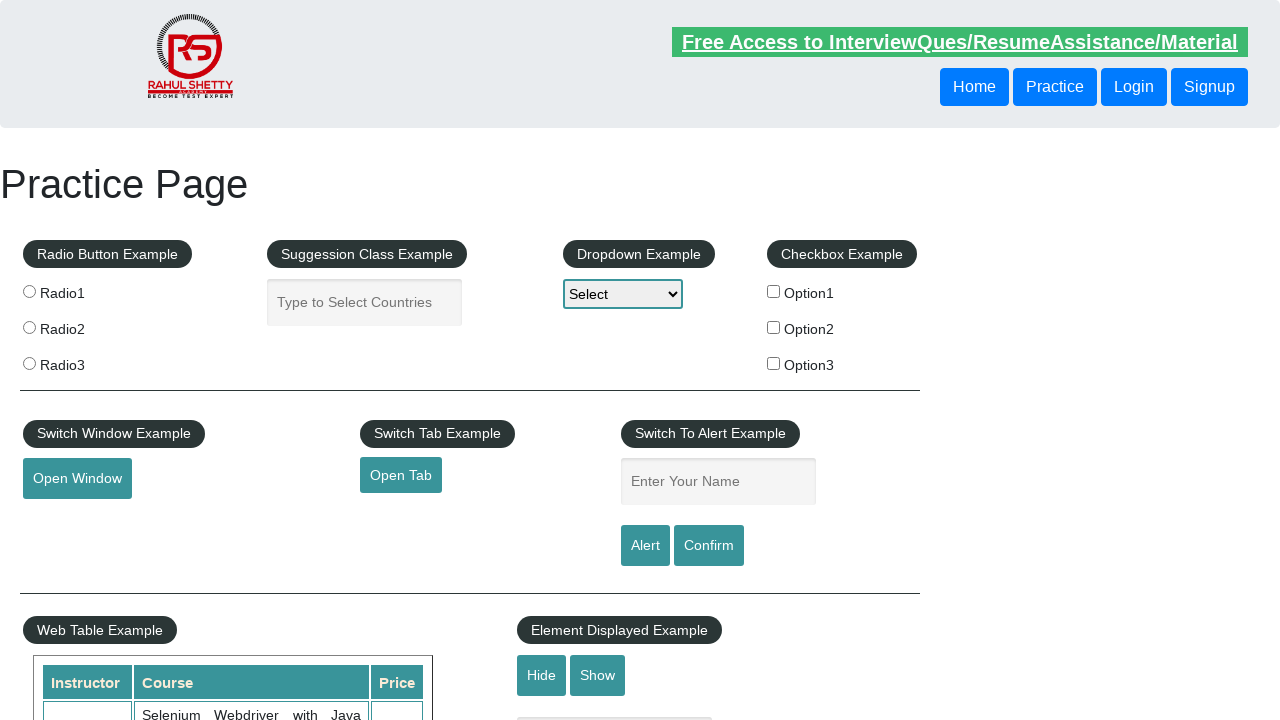

Entered 'Novel ALERT' in the name text field on #name
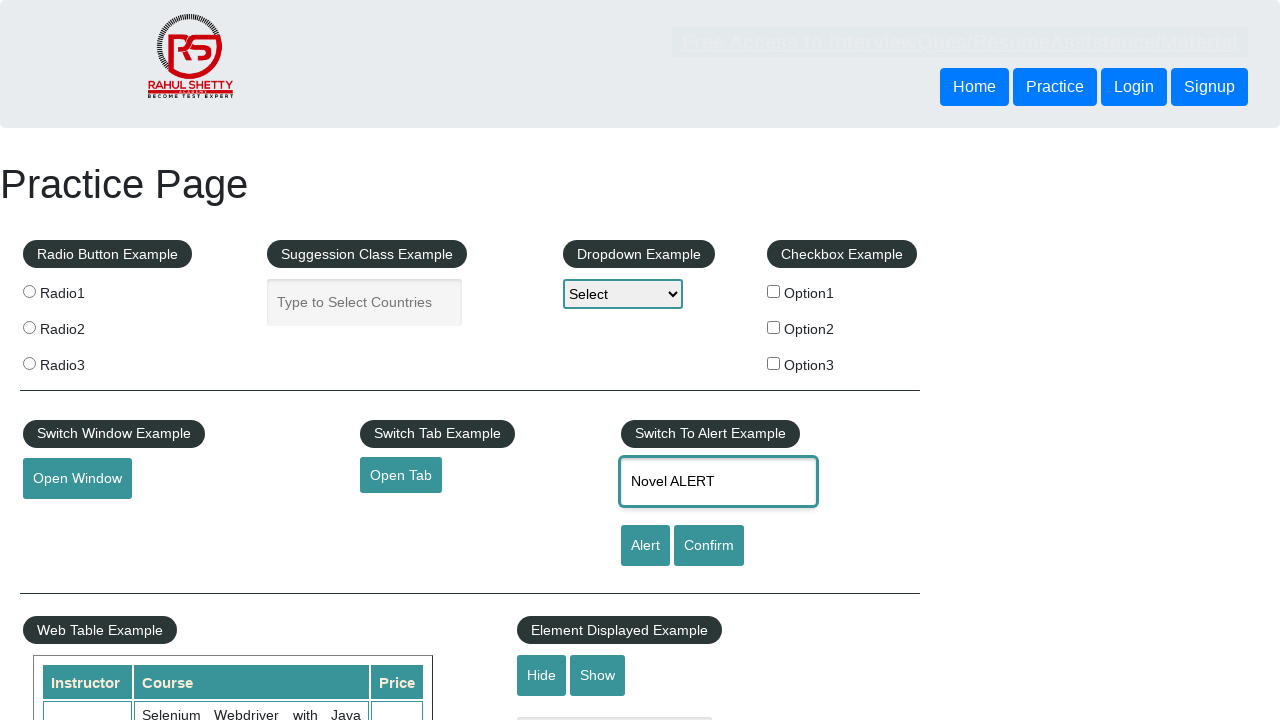

Set up dialog handler to accept alerts
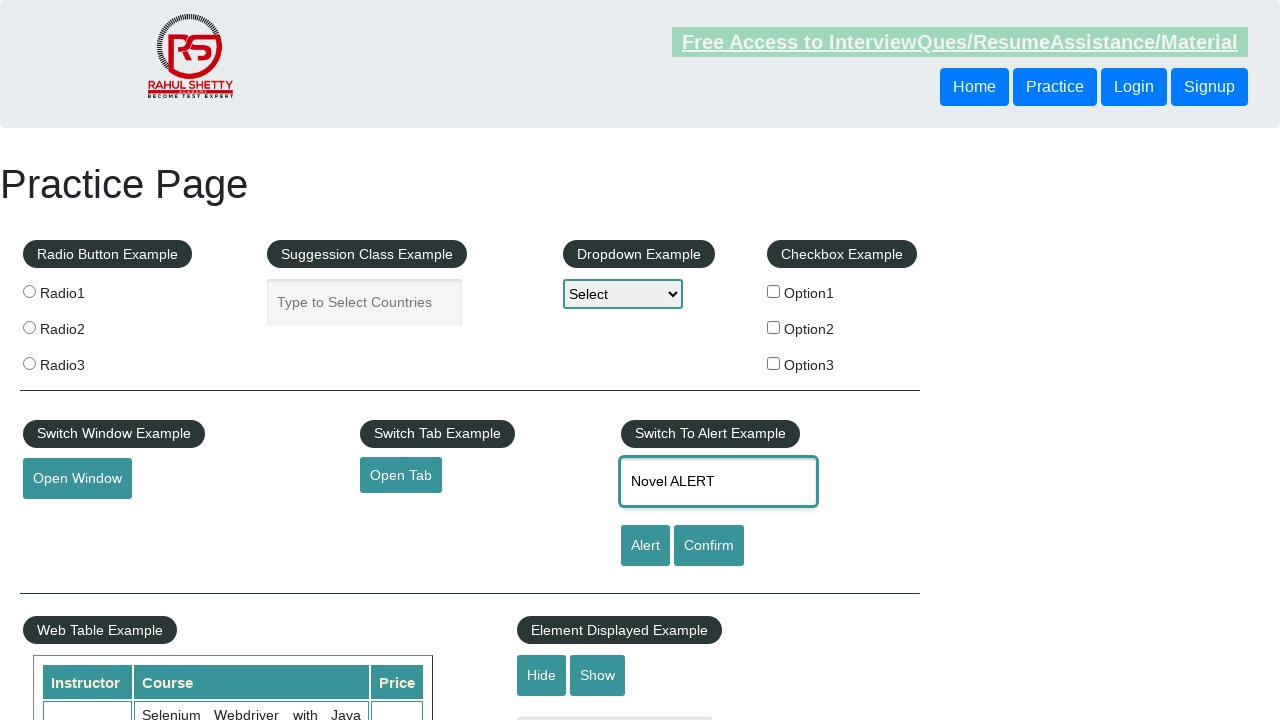

Clicked alert button to trigger JavaScript alert dialog at (645, 546) on #alertbtn
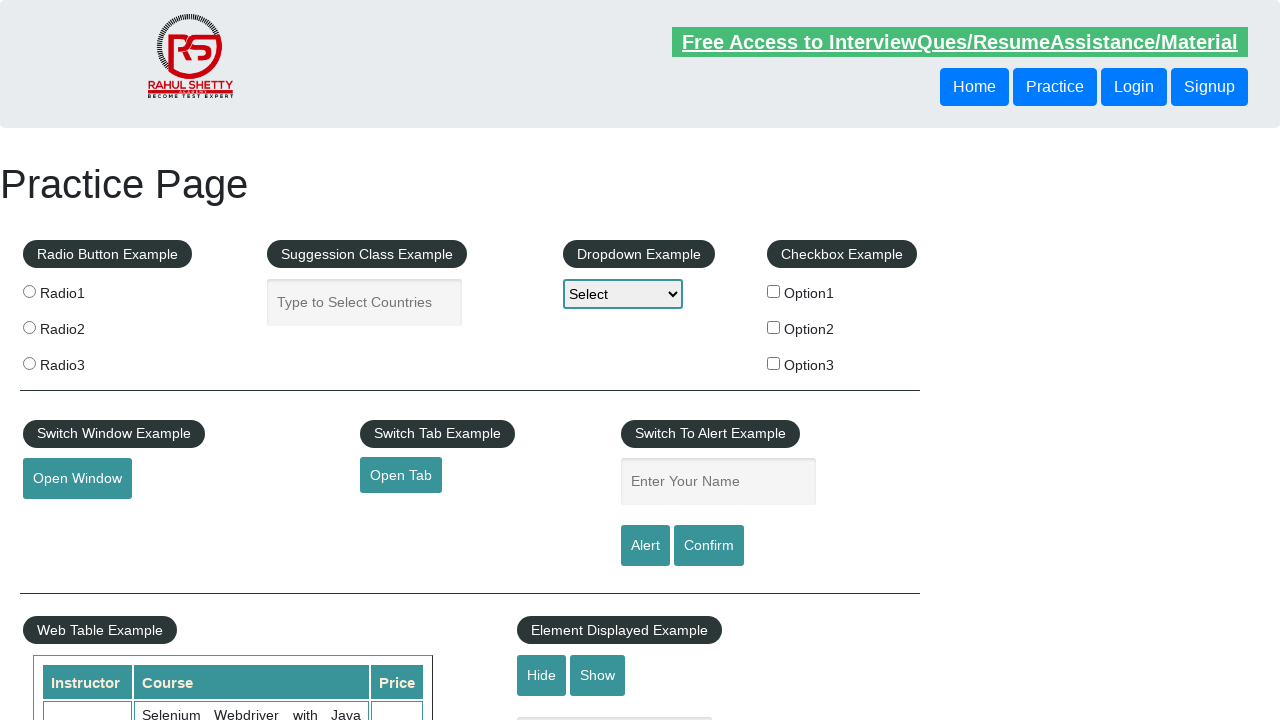

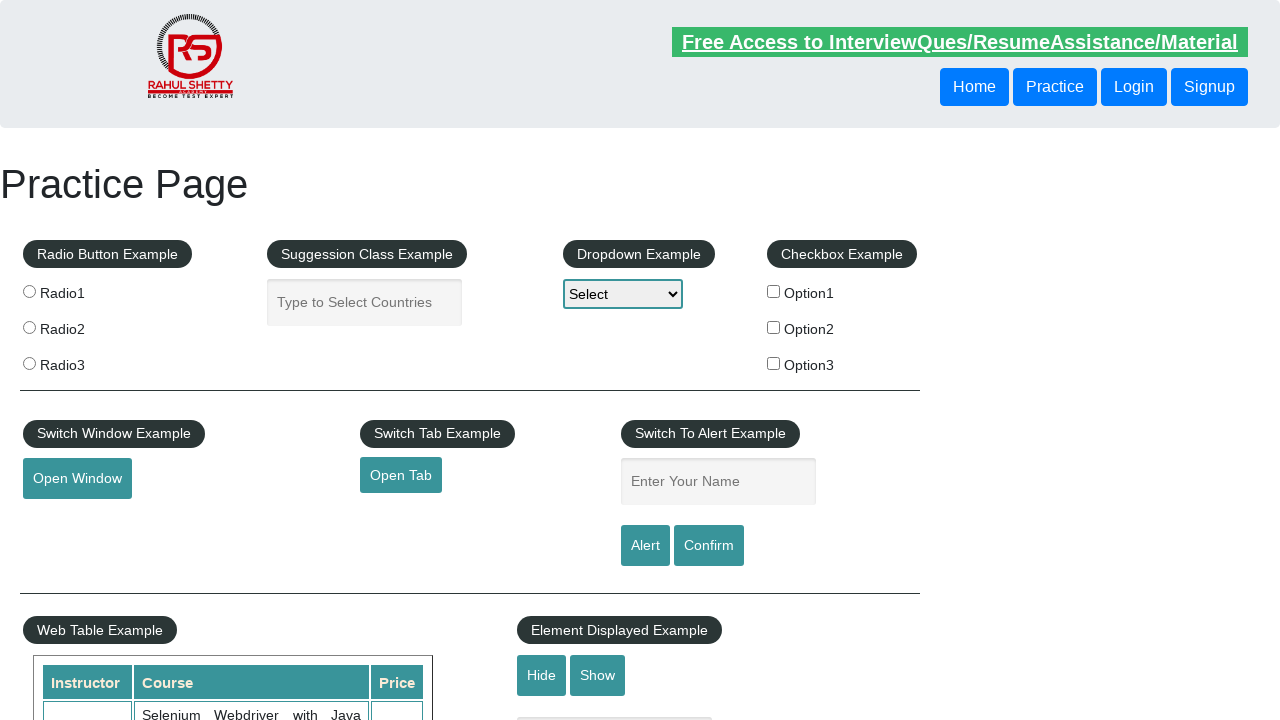